Tests drag and drop functionality on jQuery UI demo page by dragging an element and dropping it onto a target area within an iframe

Starting URL: https://jqueryui.com/droppable/

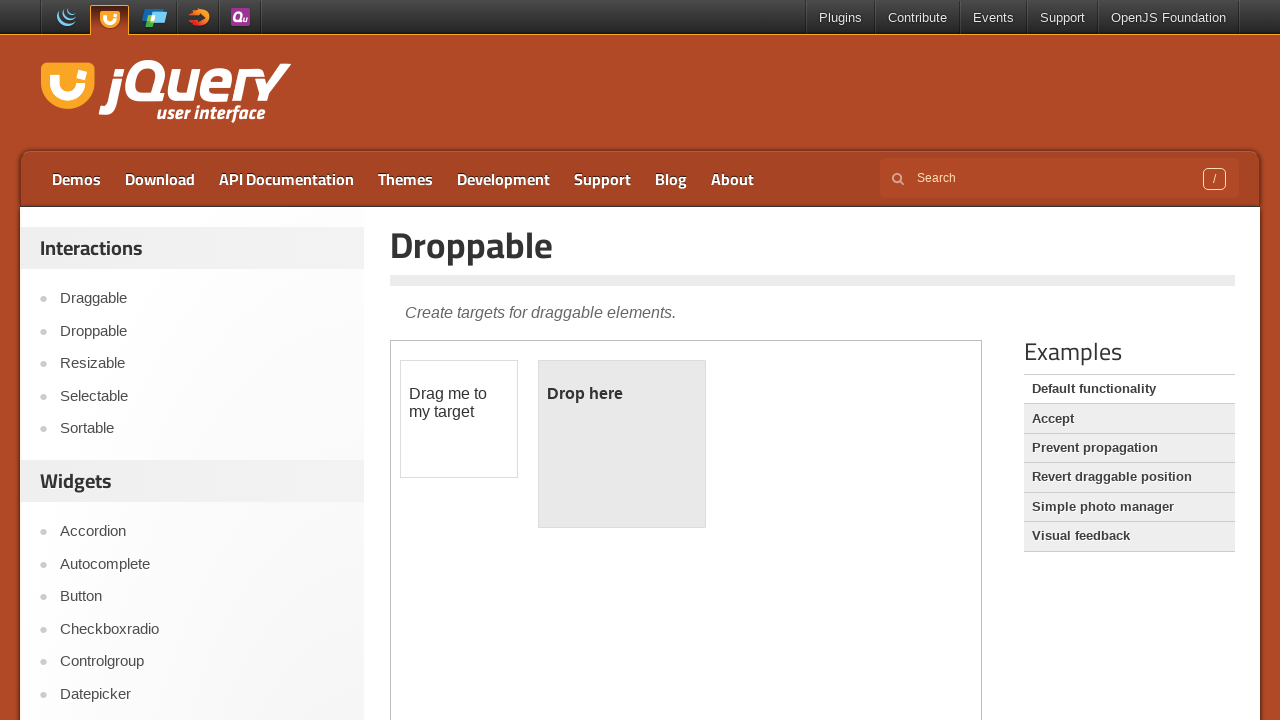

Located iframe containing drag and drop demo
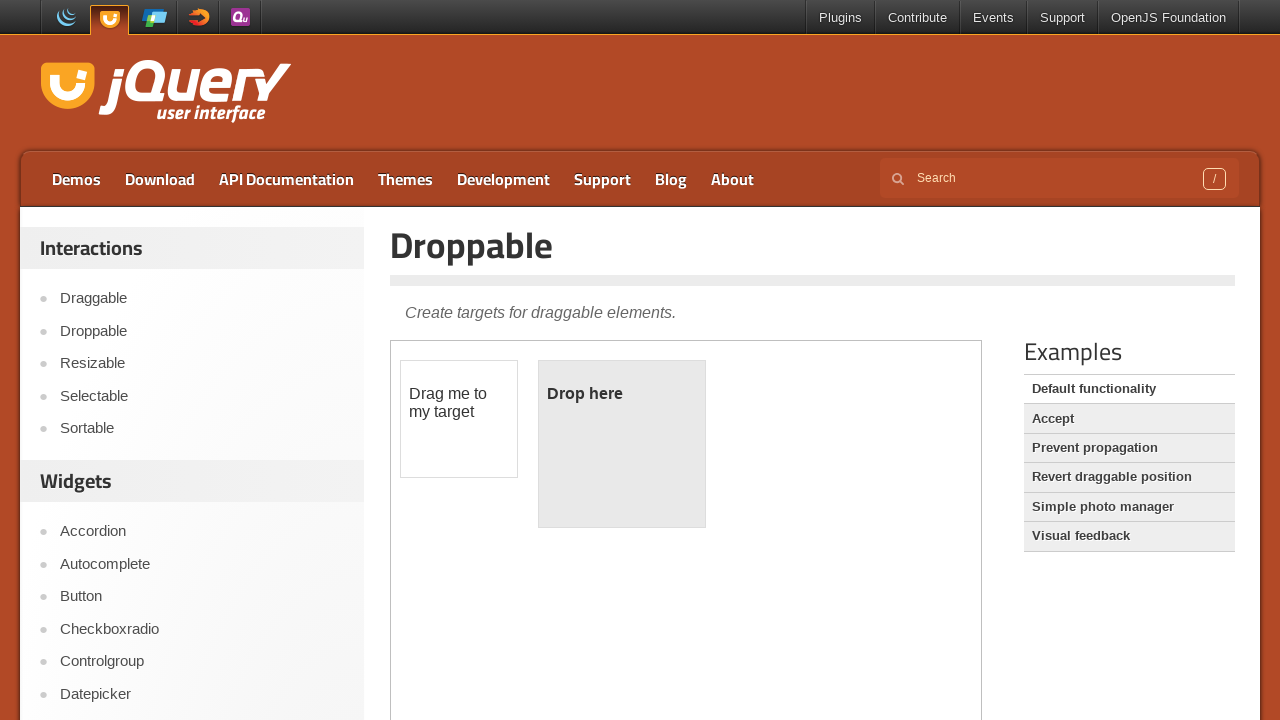

Located draggable element
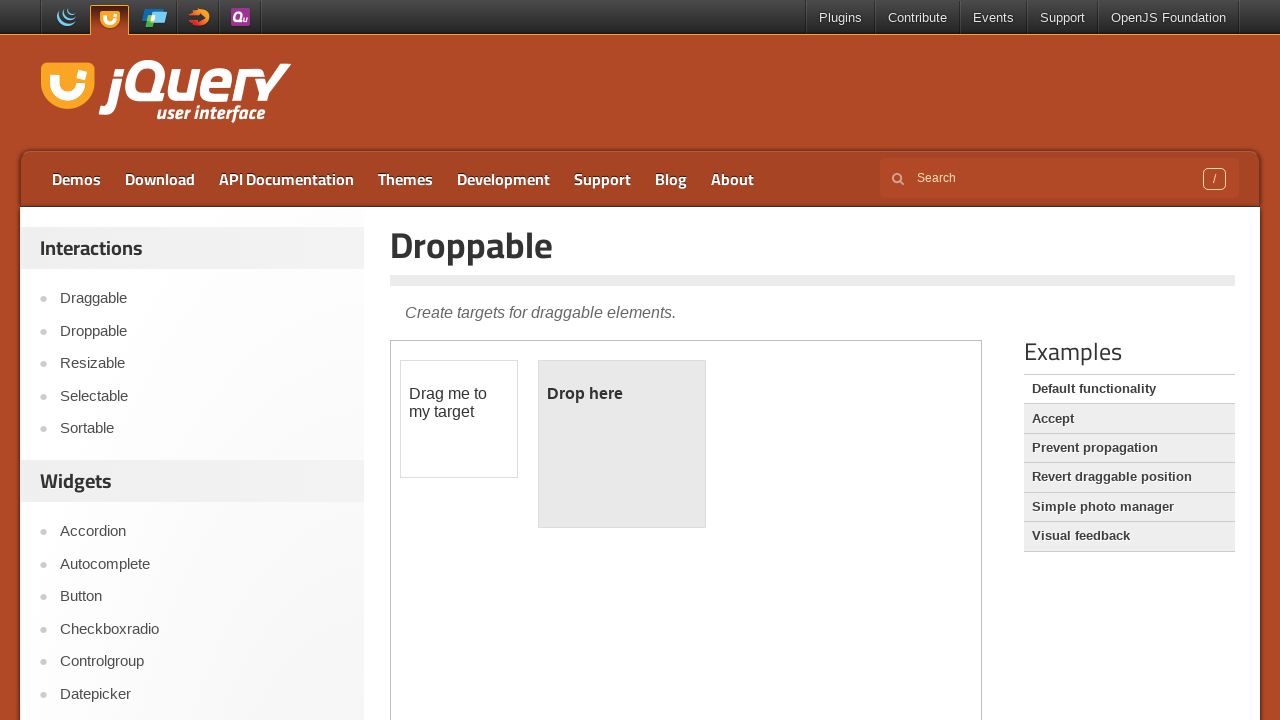

Located droppable target area
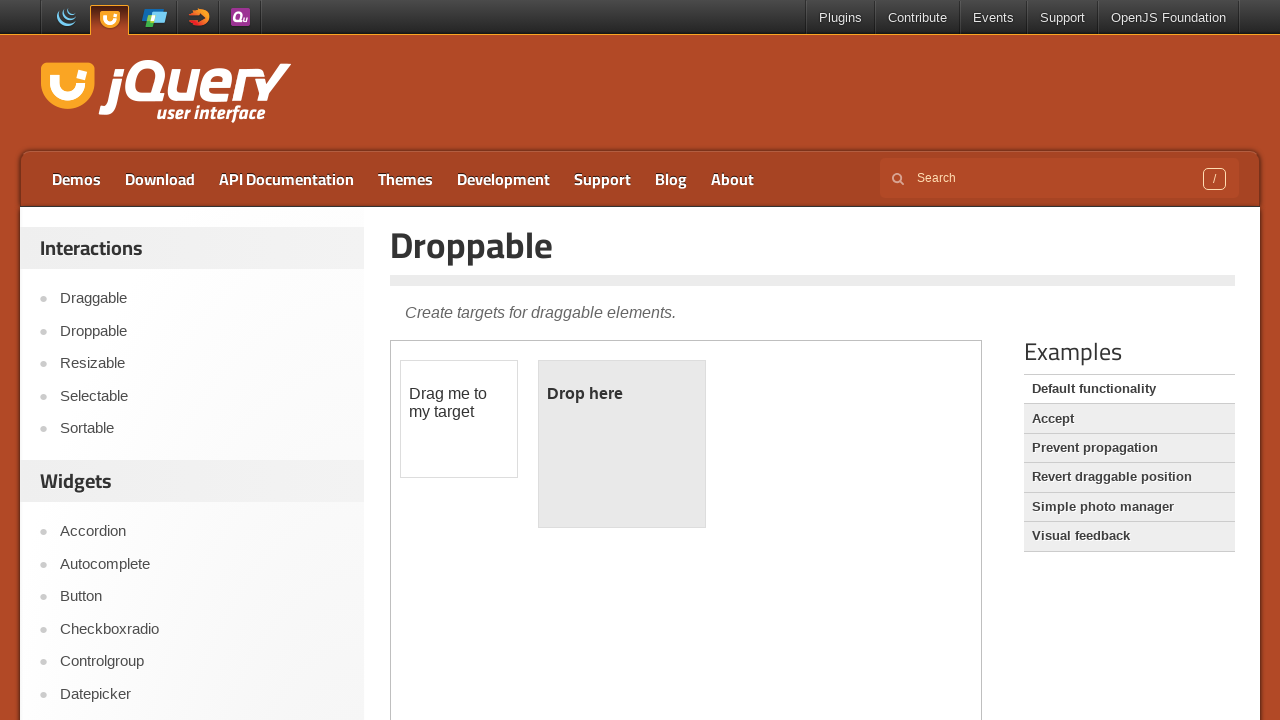

Dragged element onto droppable target area at (622, 444)
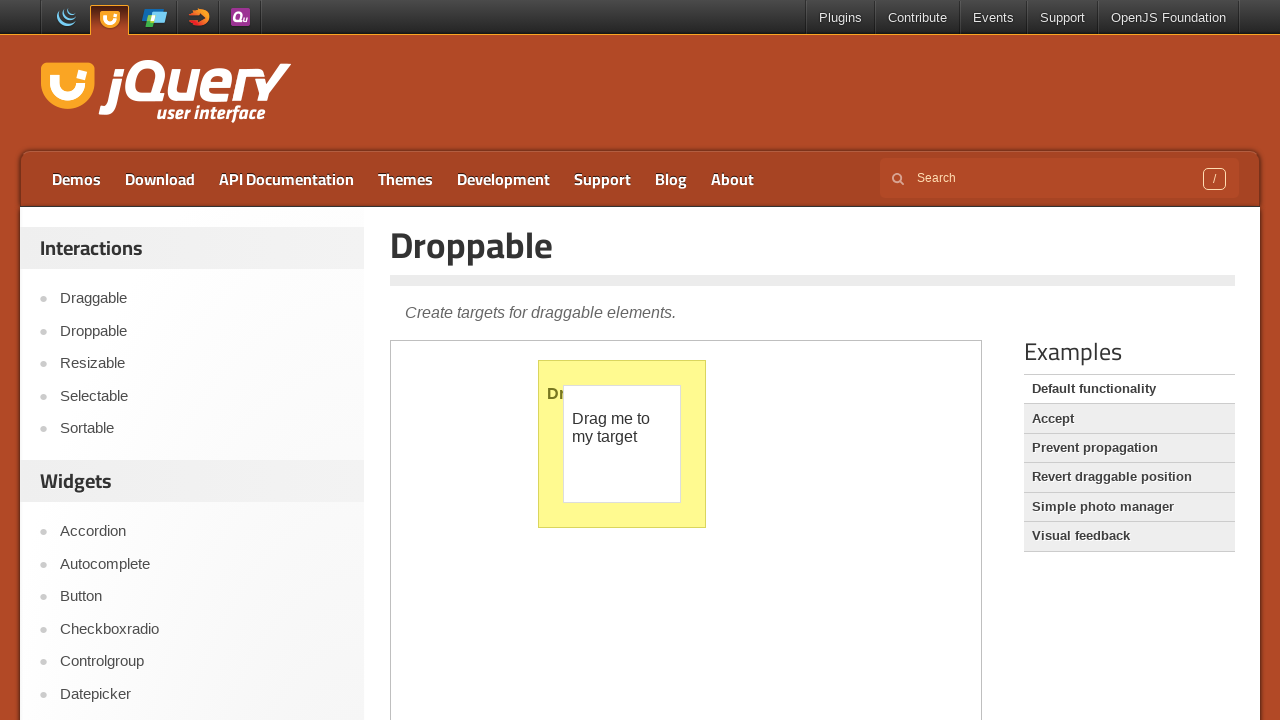

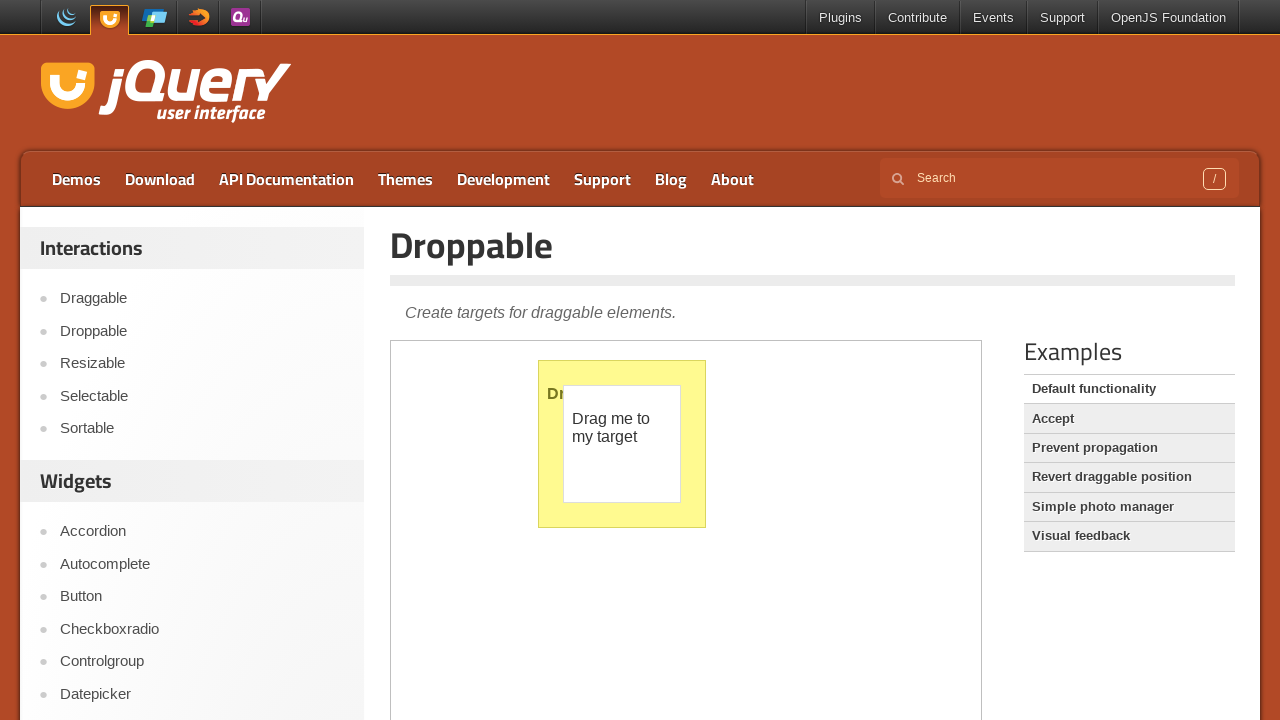